Tests keyboard input detection by pressing various keys and verifying they are correctly detected

Starting URL: https://the-internet.herokuapp.com

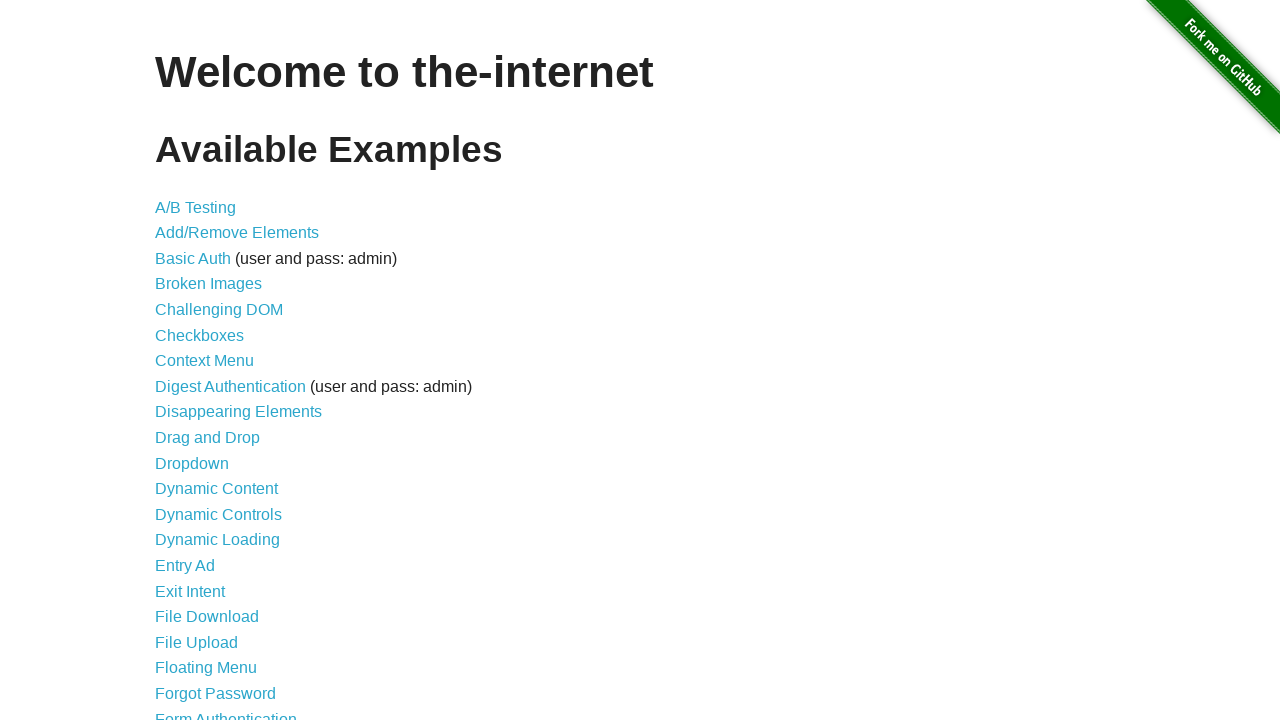

Clicked on key presses link to navigate to test page at (200, 360) on xpath=//a[@href='/key_presses']
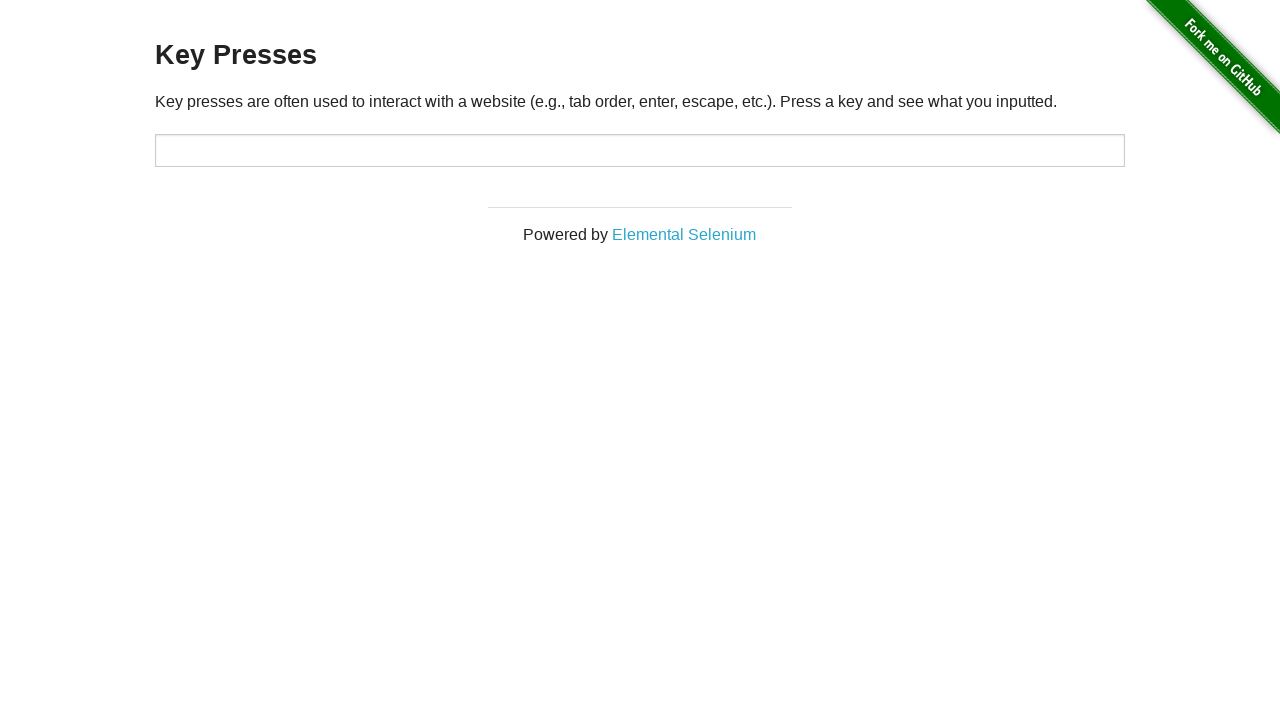

Pressed keyboard key 'A'
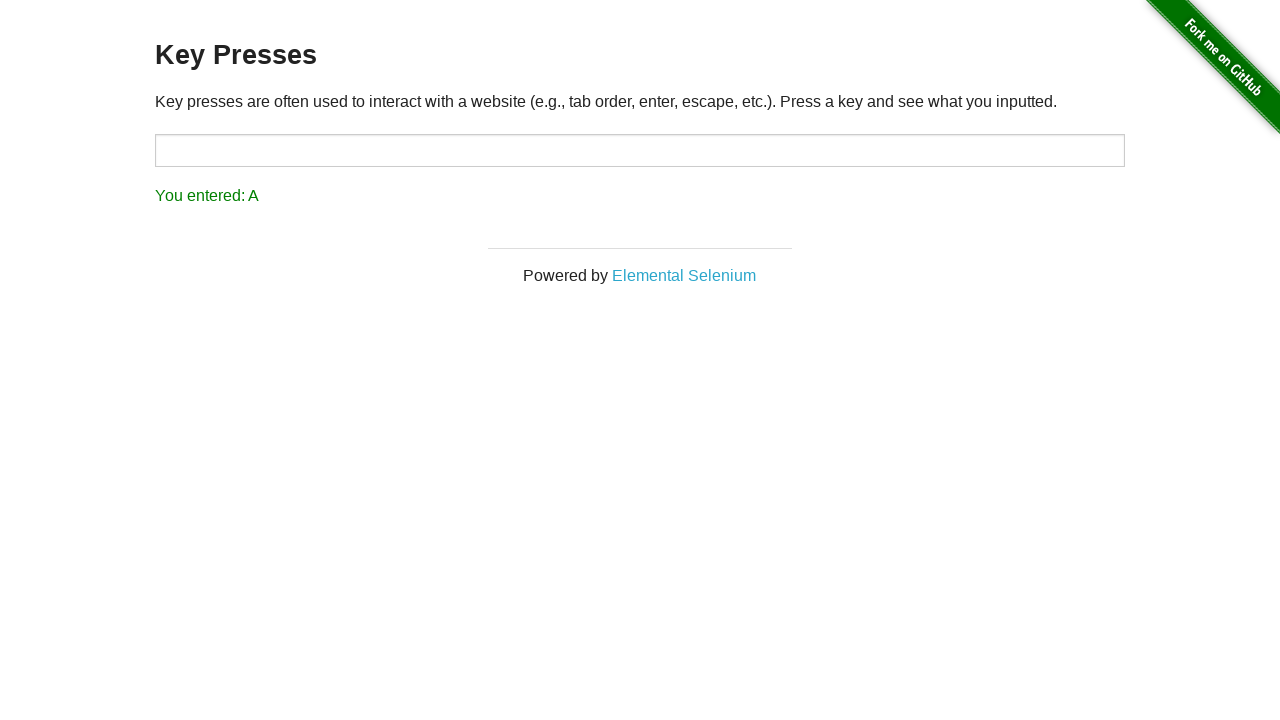

Verified that key press 'A' was correctly detected
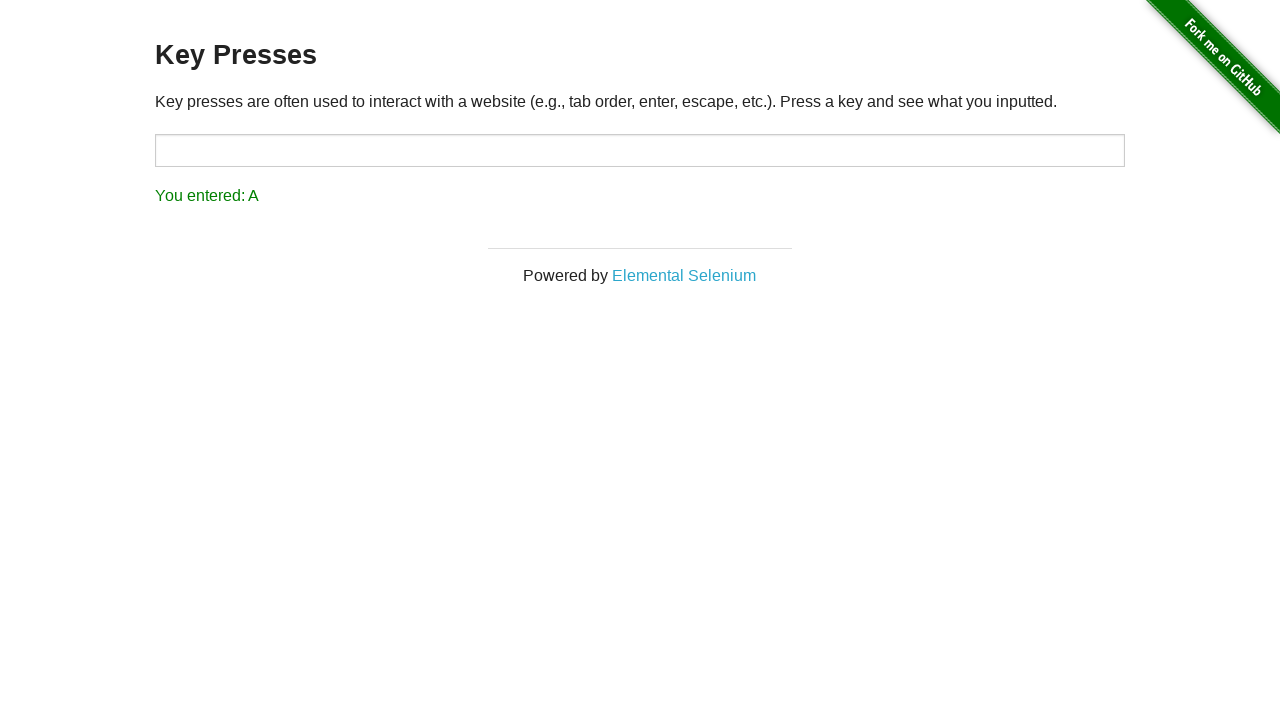

Pressed keyboard key 'B'
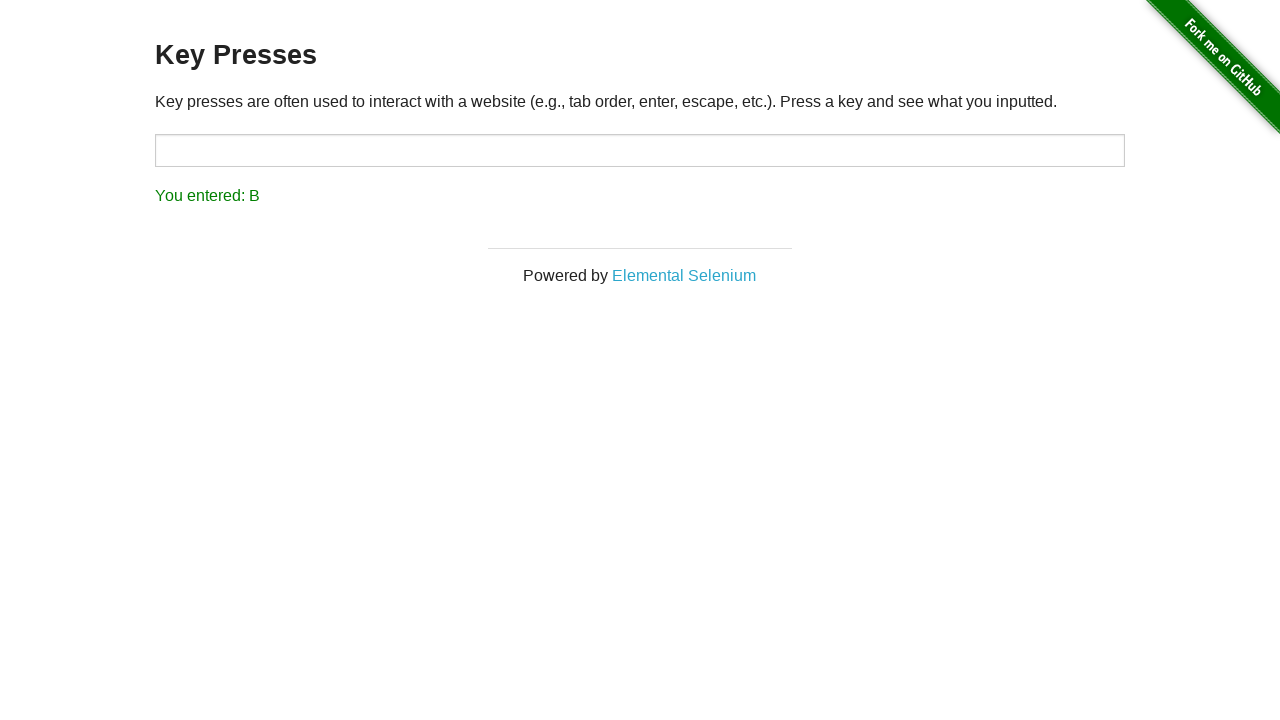

Verified that key press 'B' was correctly detected
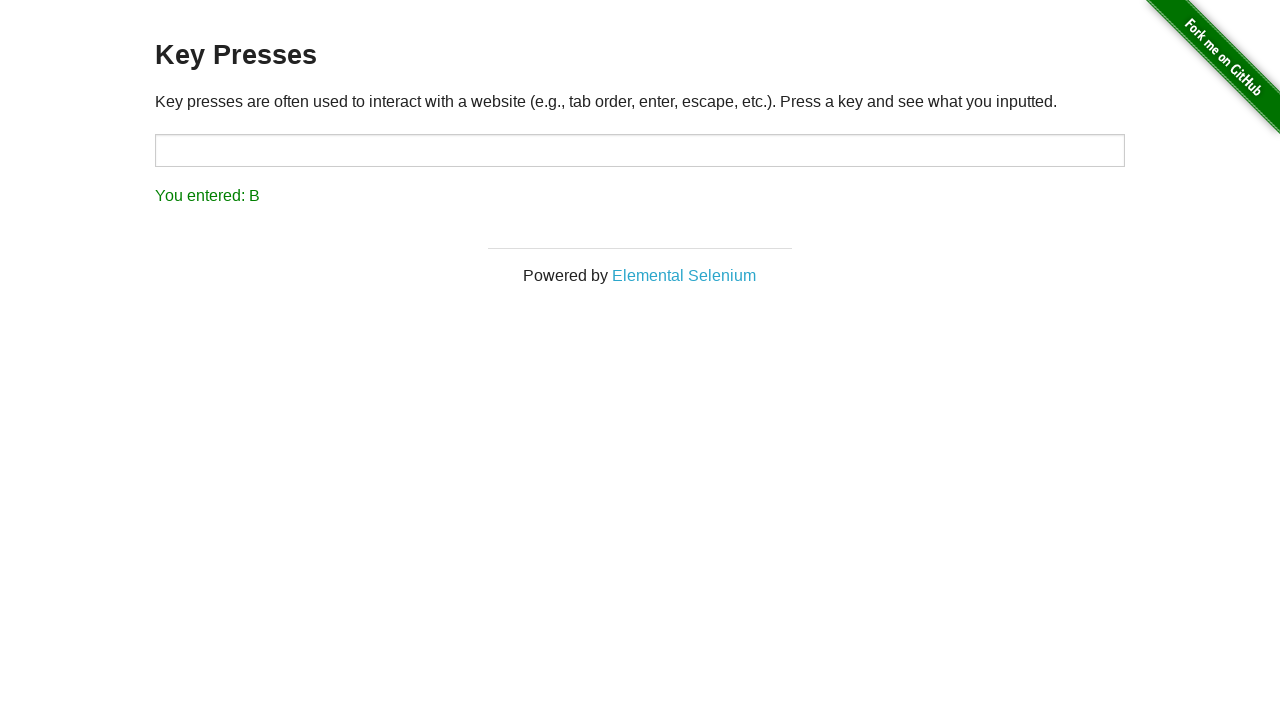

Pressed keyboard key 'C'
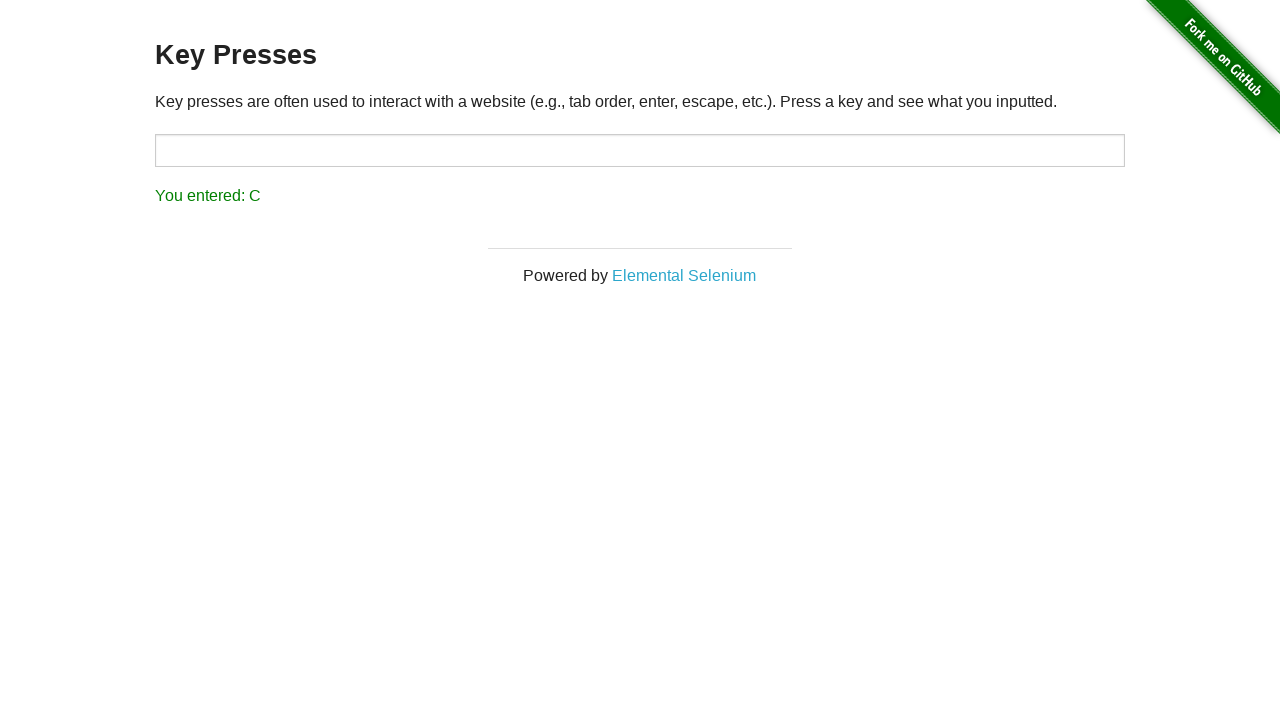

Verified that key press 'C' was correctly detected
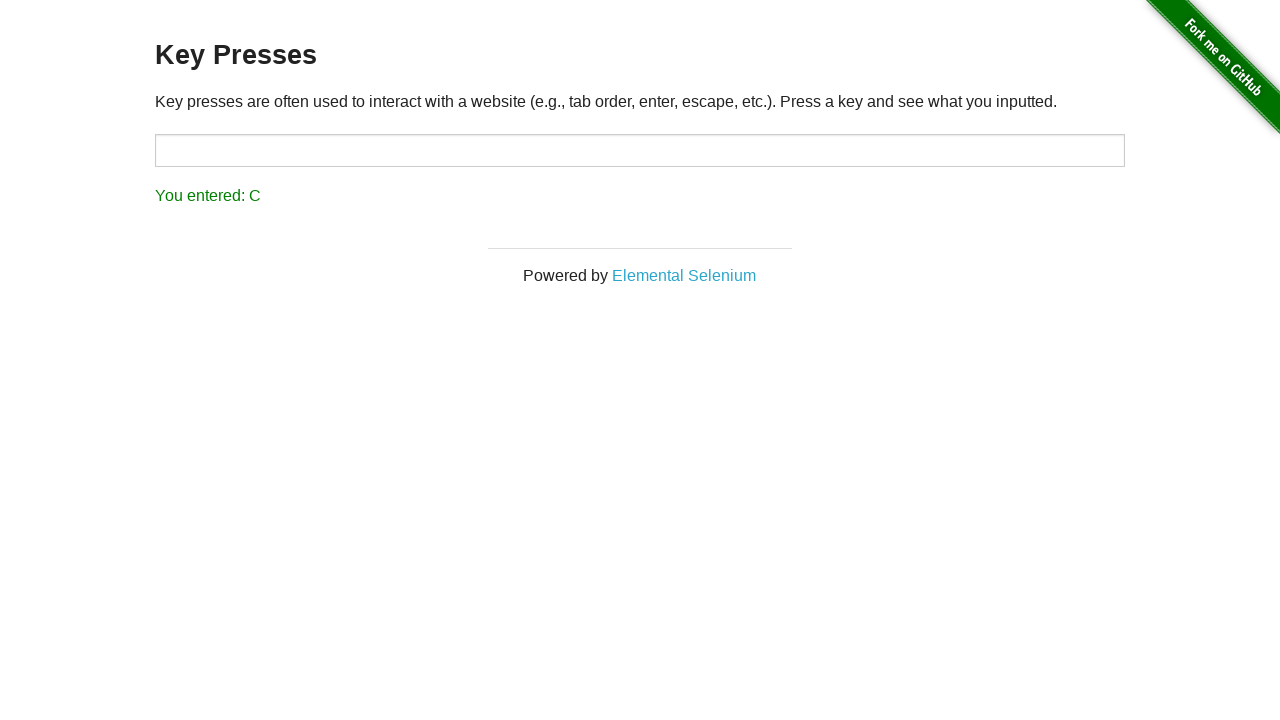

Pressed keyboard key 'D'
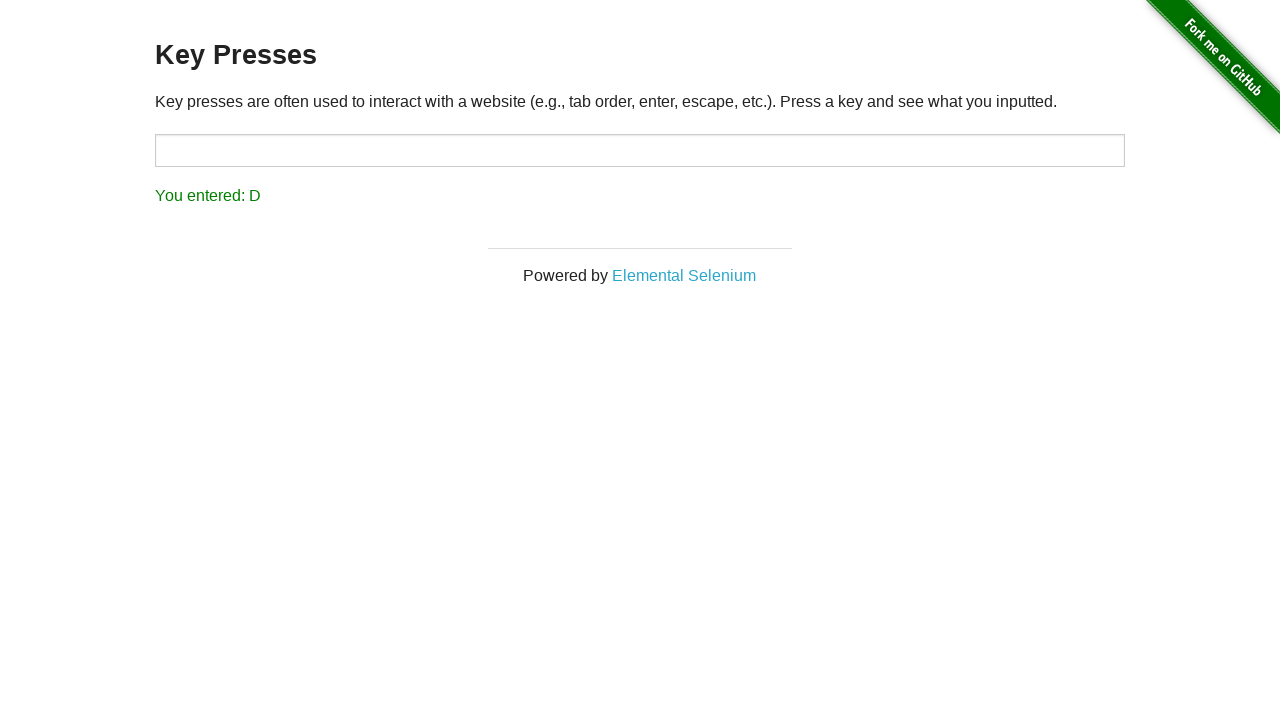

Verified that key press 'D' was correctly detected
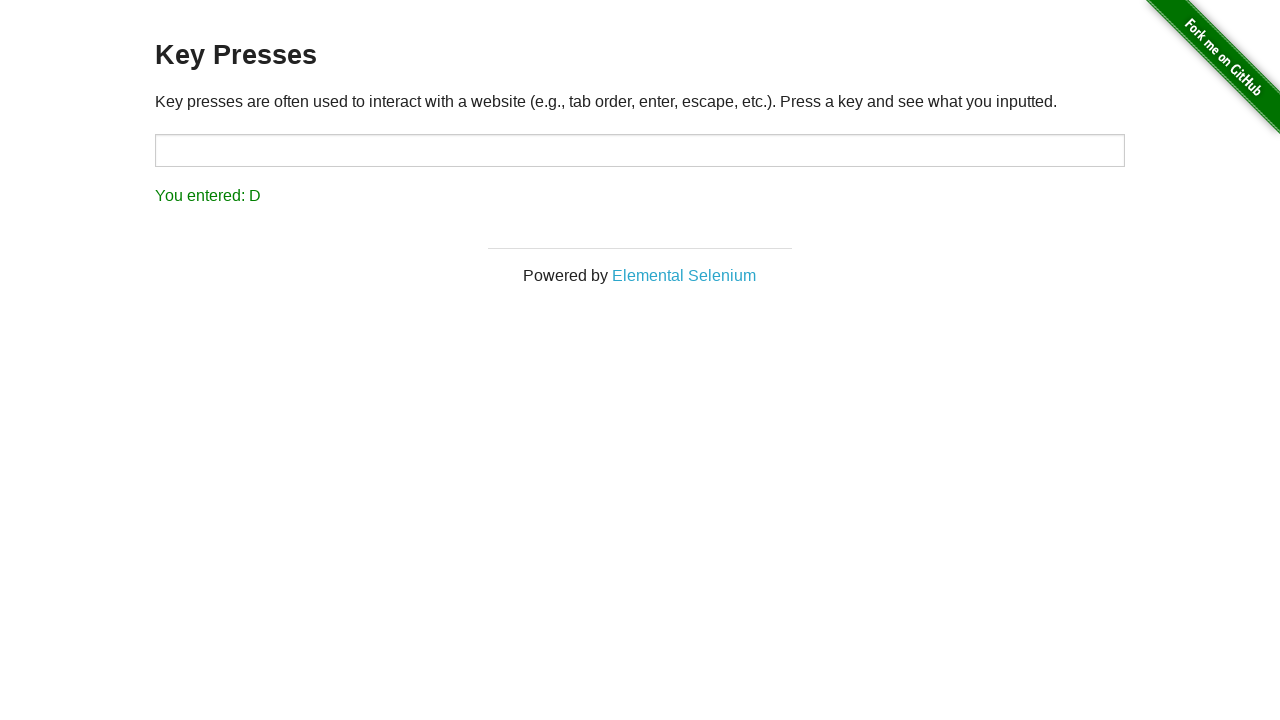

Pressed keyboard key 'E'
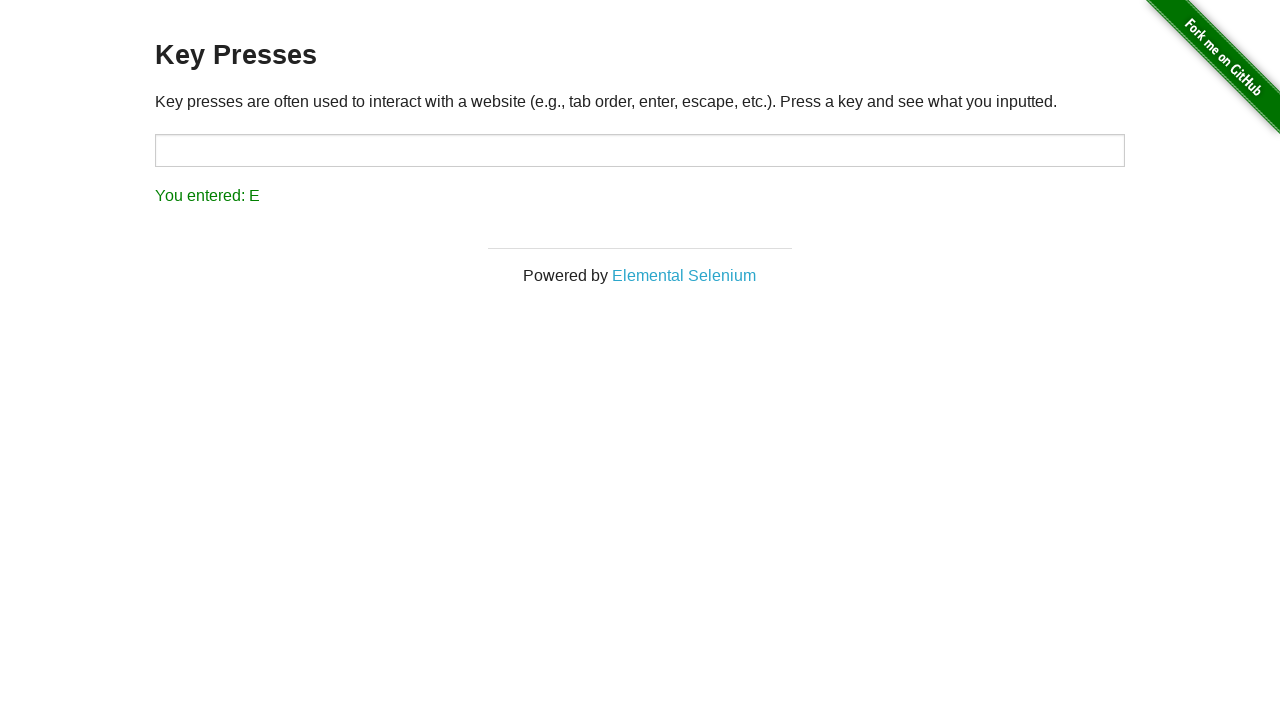

Verified that key press 'E' was correctly detected
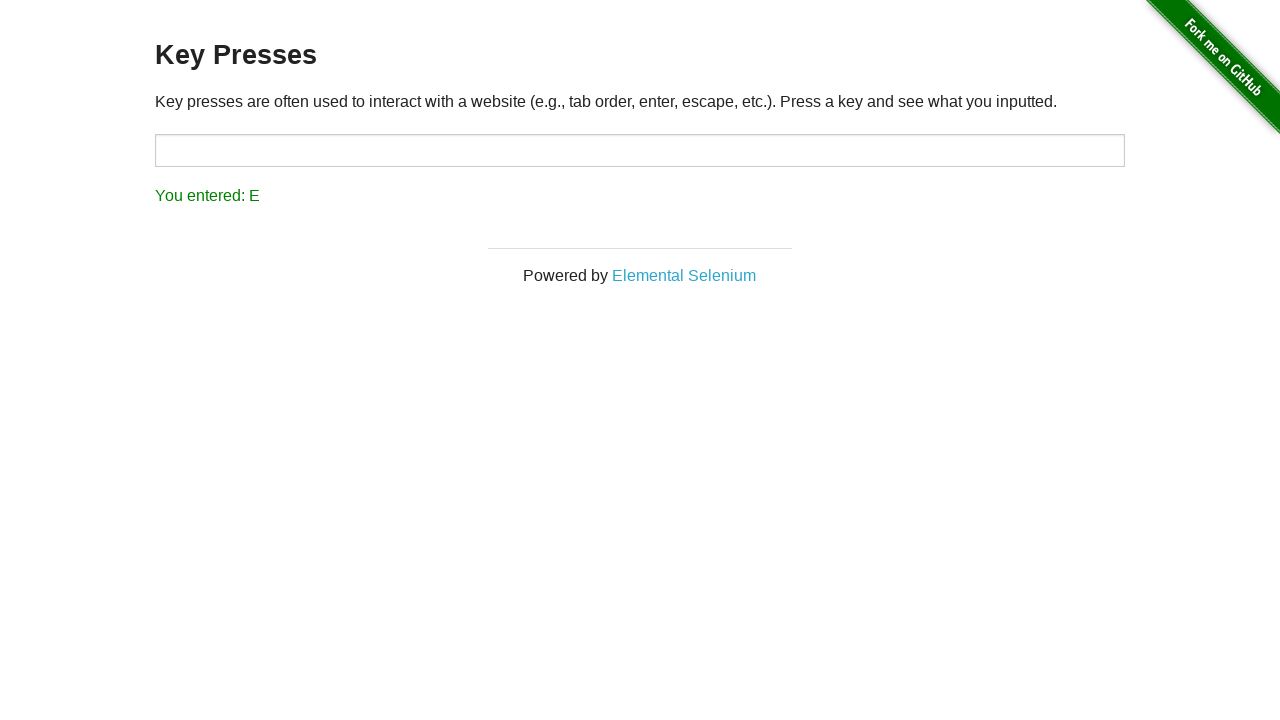

Pressed keyboard key 'F'
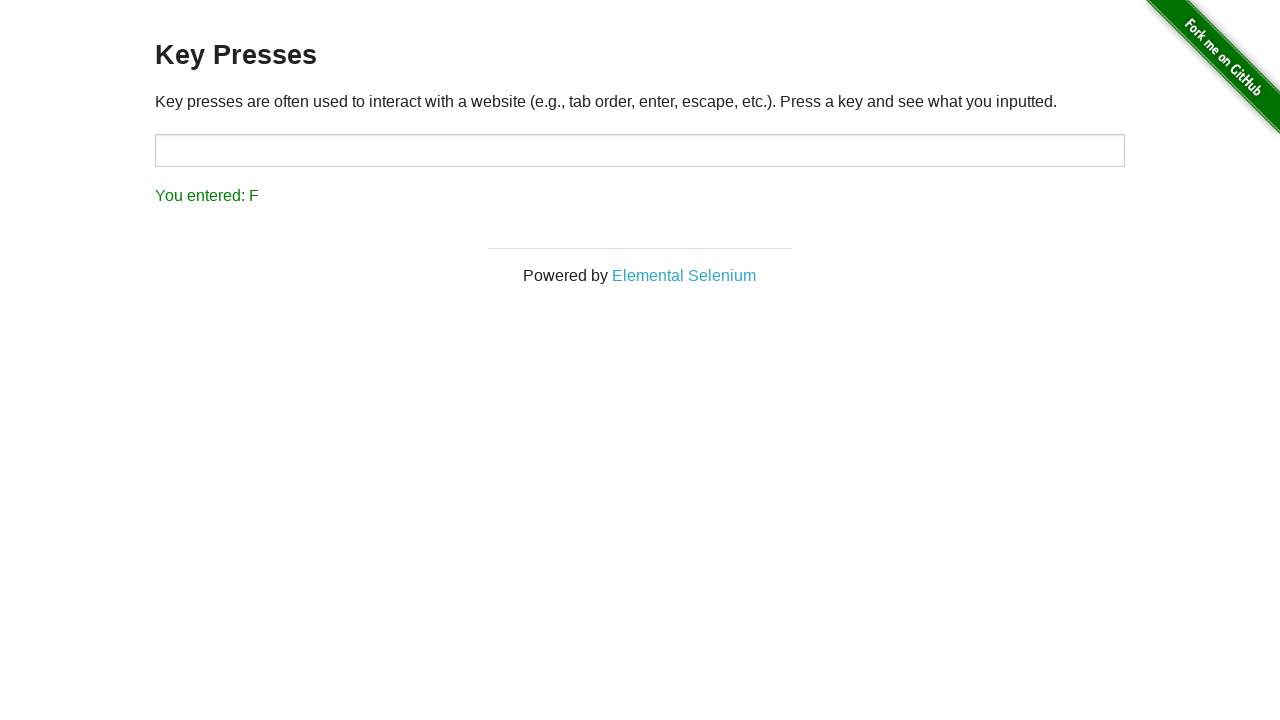

Verified that key press 'F' was correctly detected
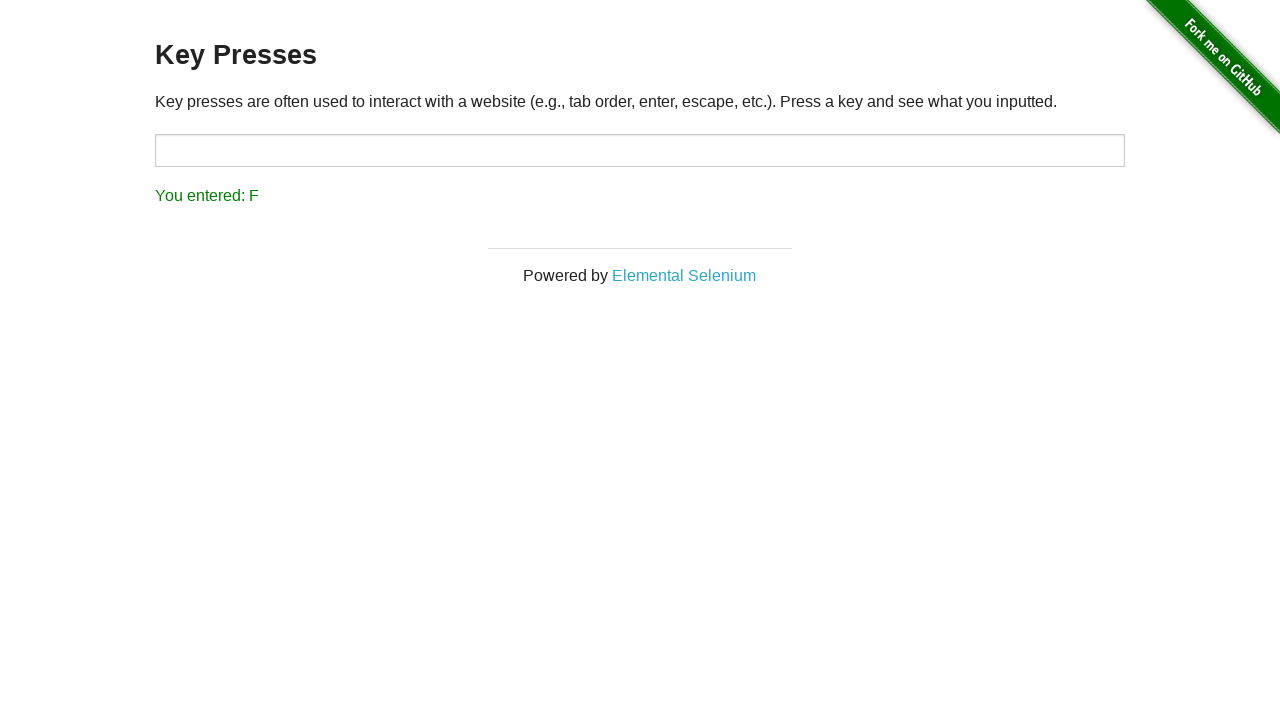

Pressed keyboard key 'G'
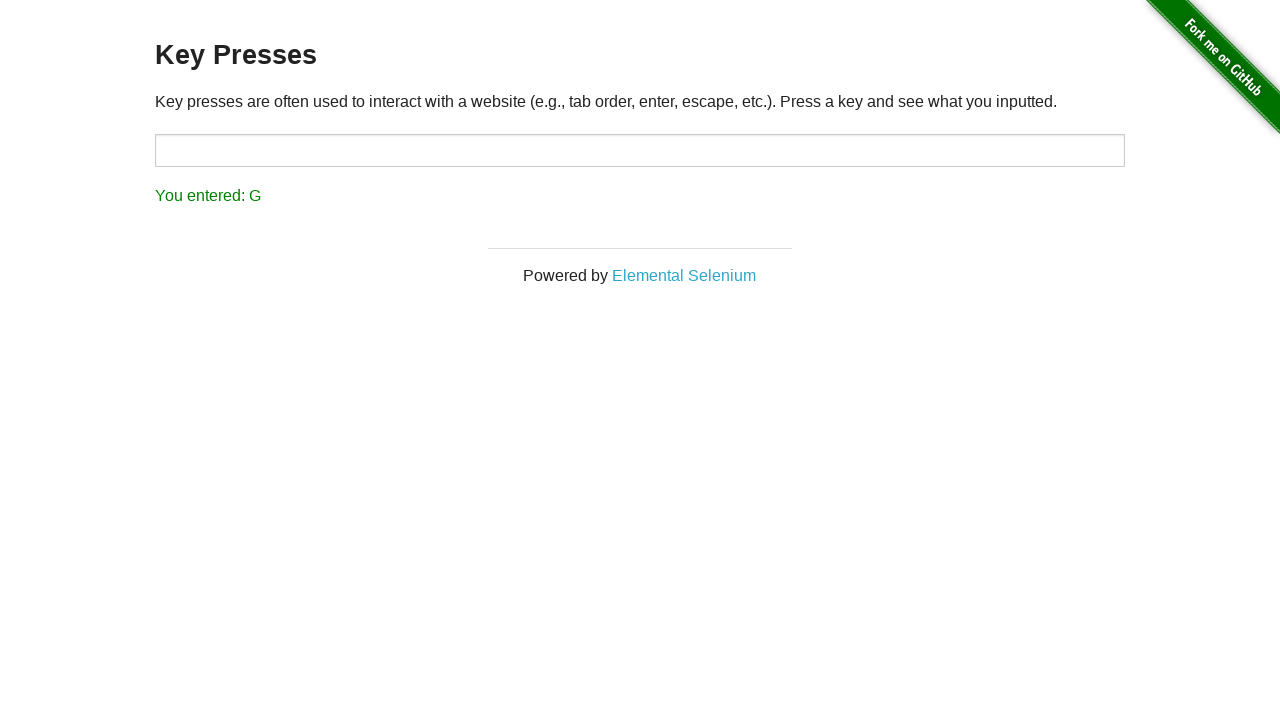

Verified that key press 'G' was correctly detected
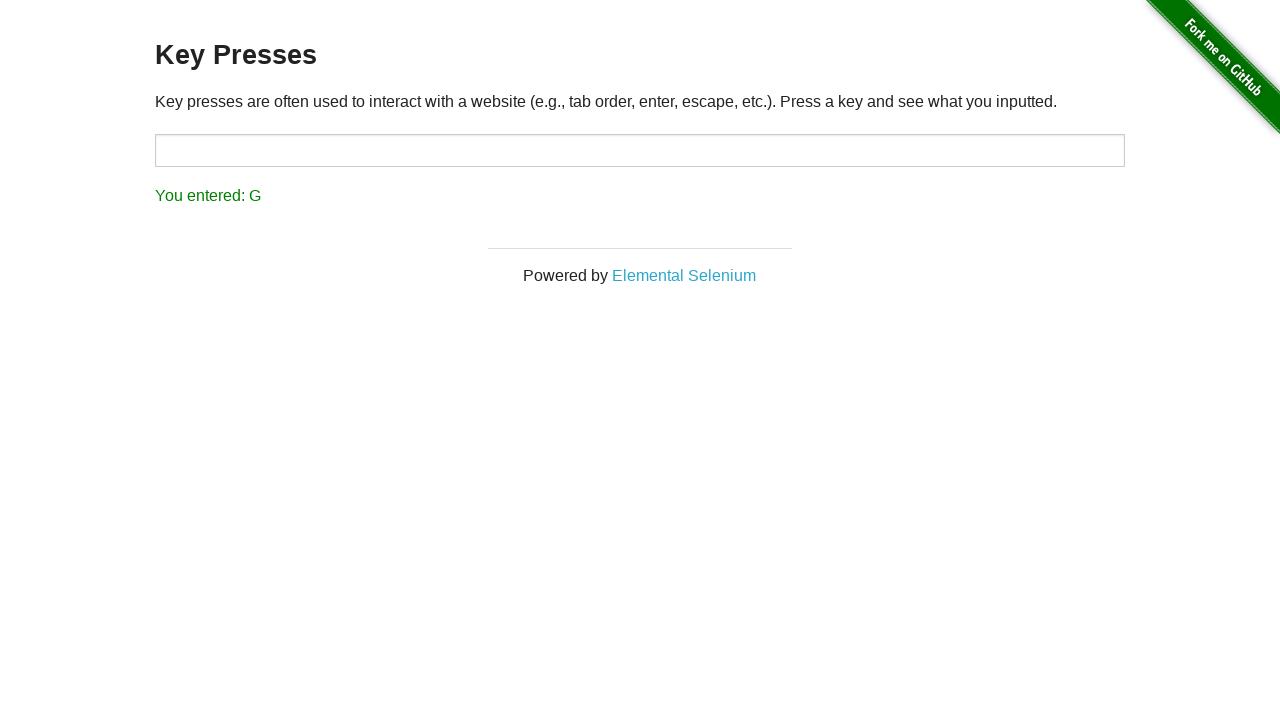

Pressed keyboard key 'H'
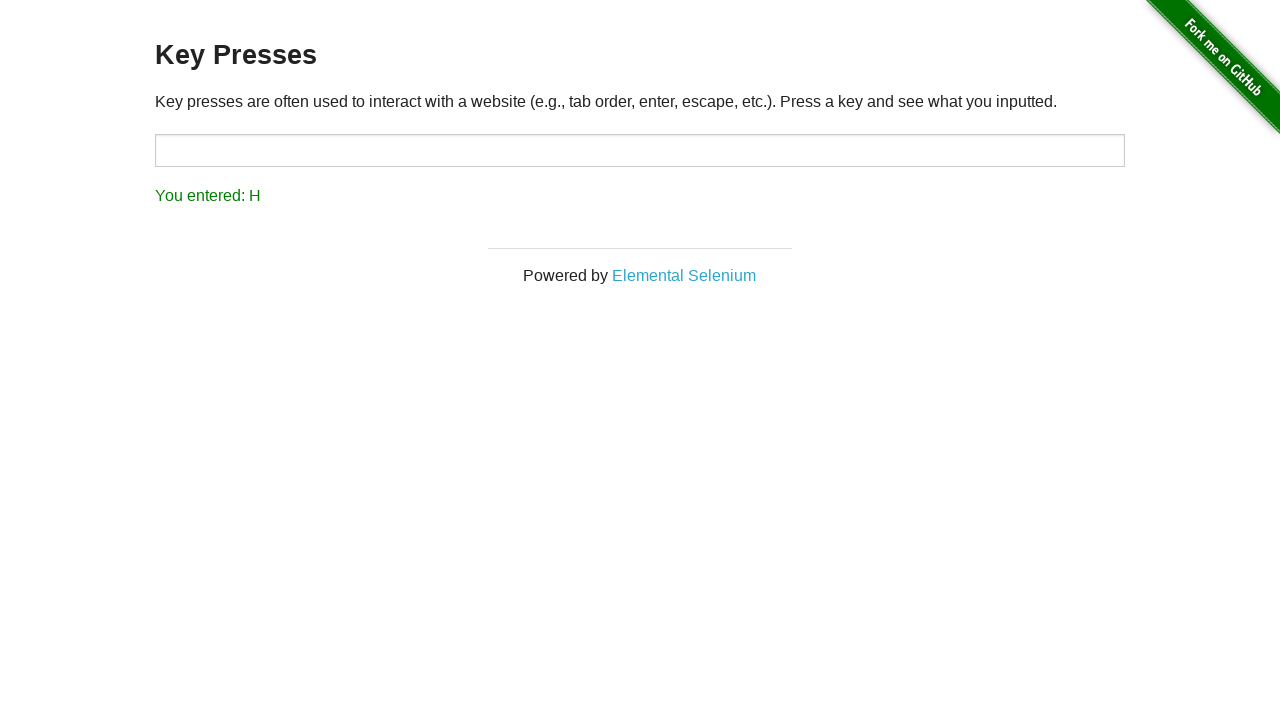

Verified that key press 'H' was correctly detected
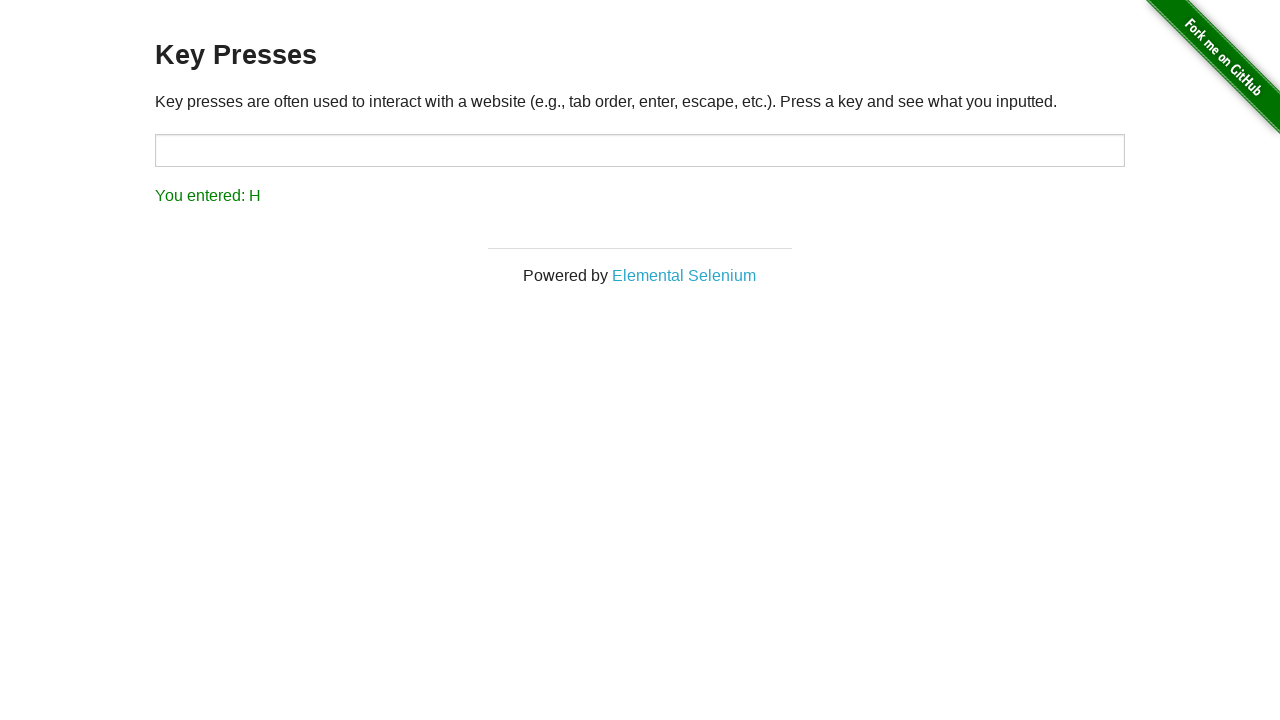

Pressed keyboard key 'I'
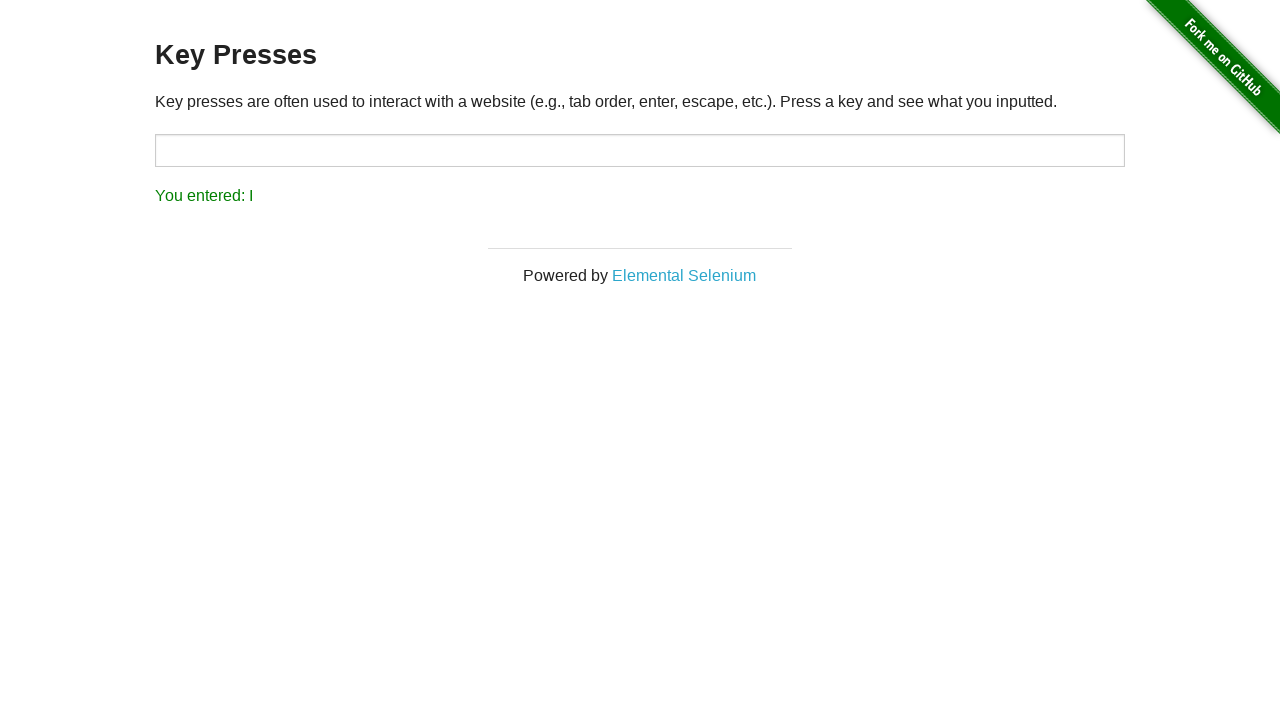

Verified that key press 'I' was correctly detected
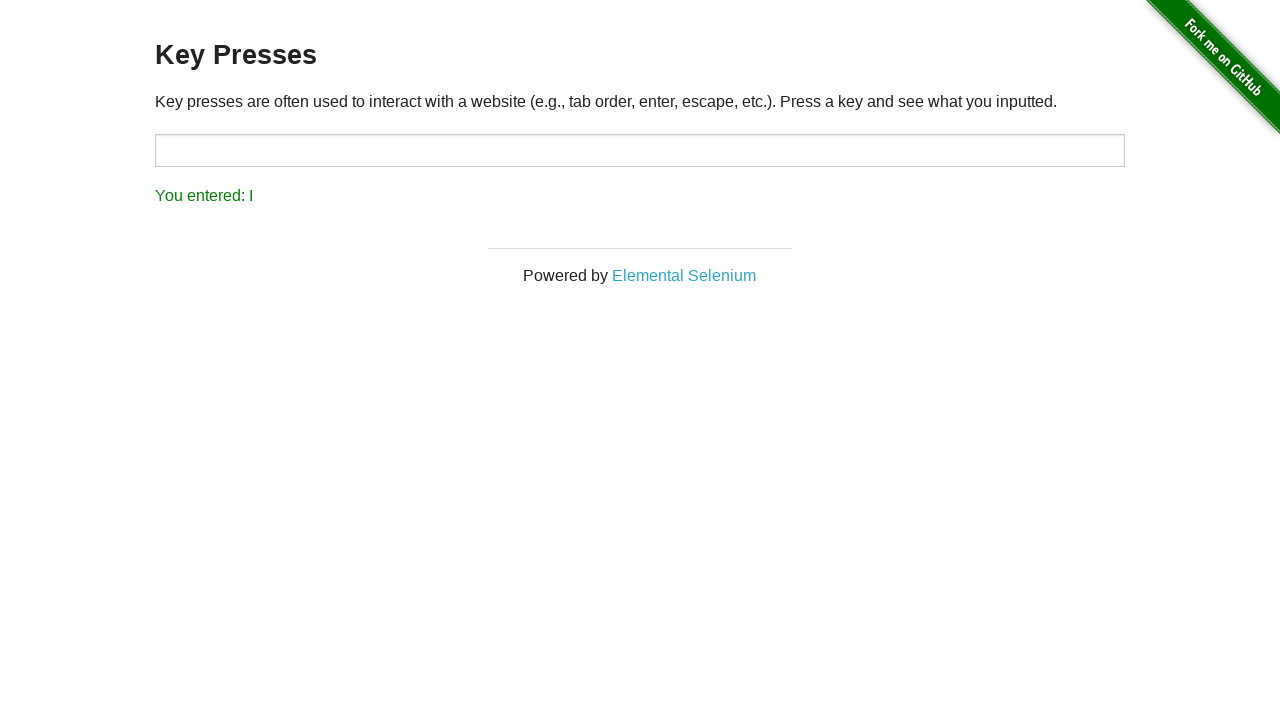

Pressed keyboard key 'J'
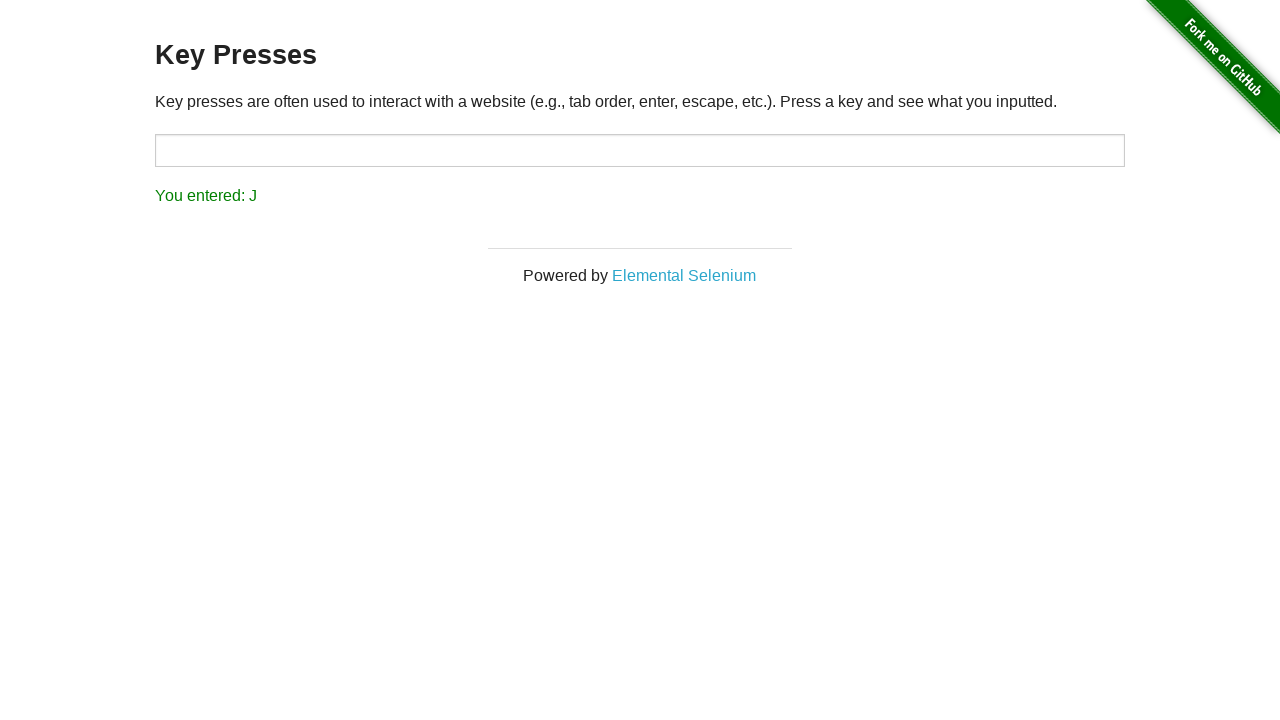

Verified that key press 'J' was correctly detected
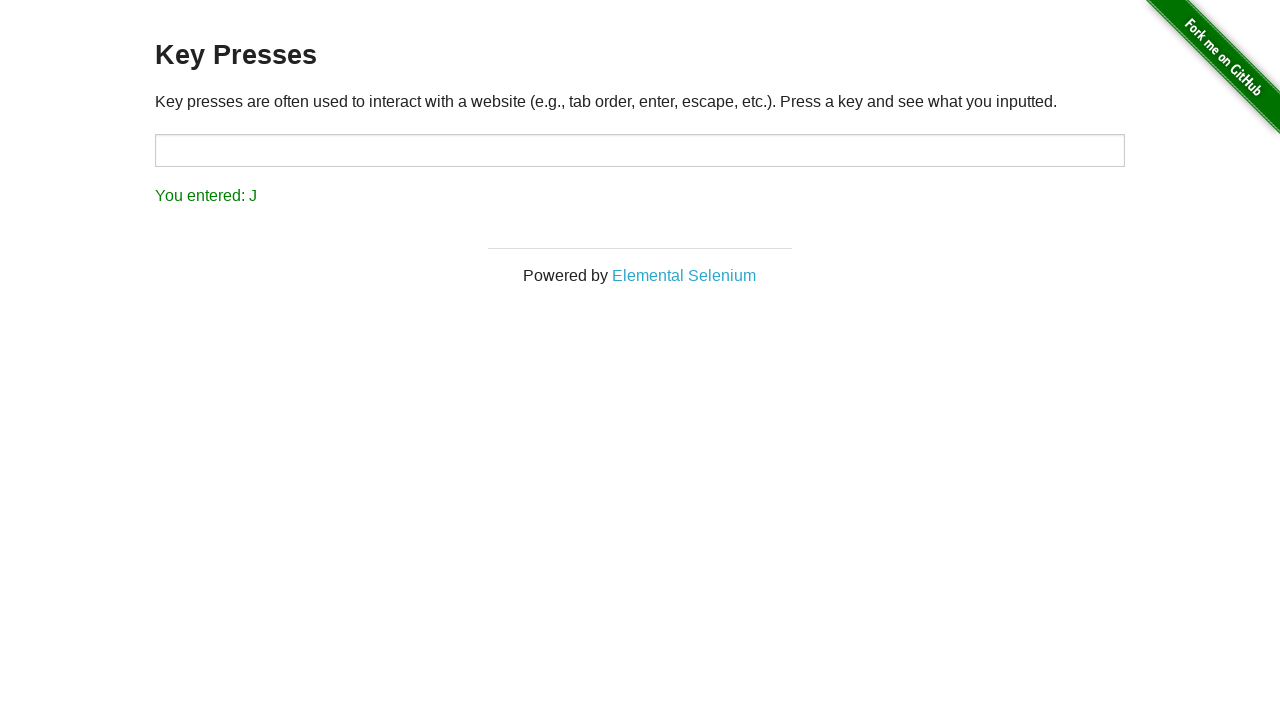

Pressed special key 'Enter'
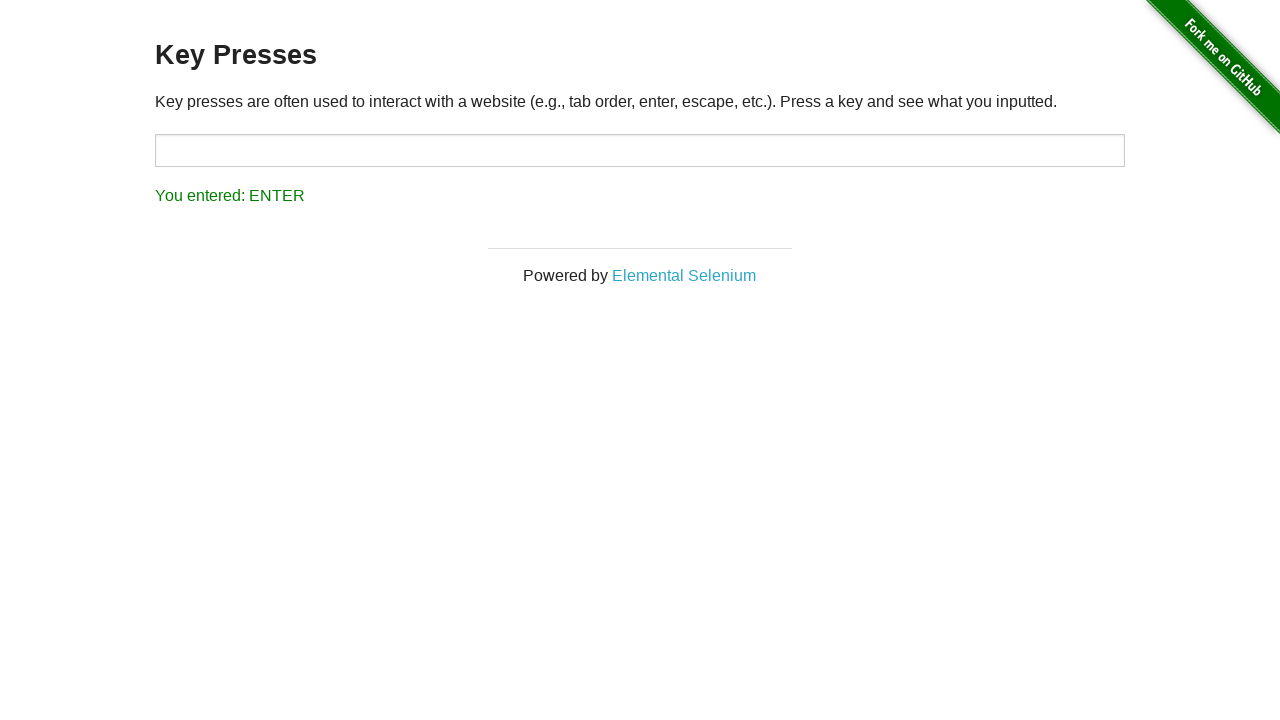

Verified that special key 'Enter' was correctly detected as 'ENTER'
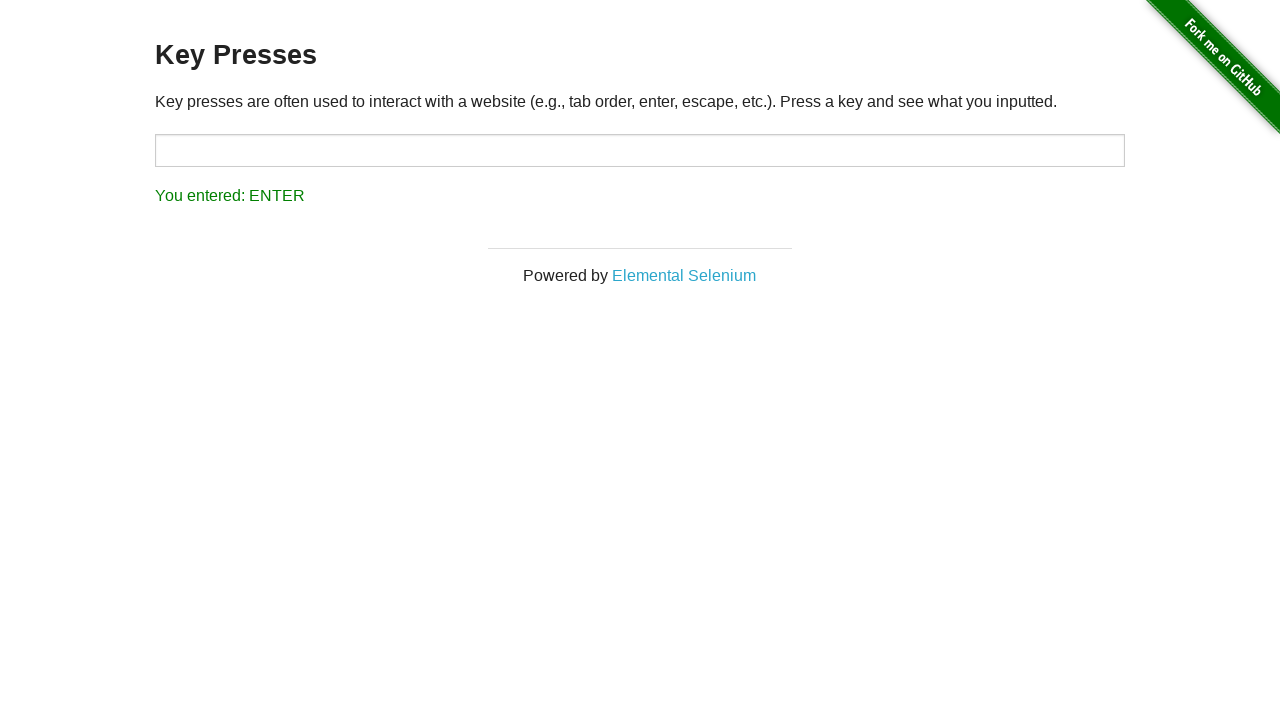

Pressed special key 'Tab'
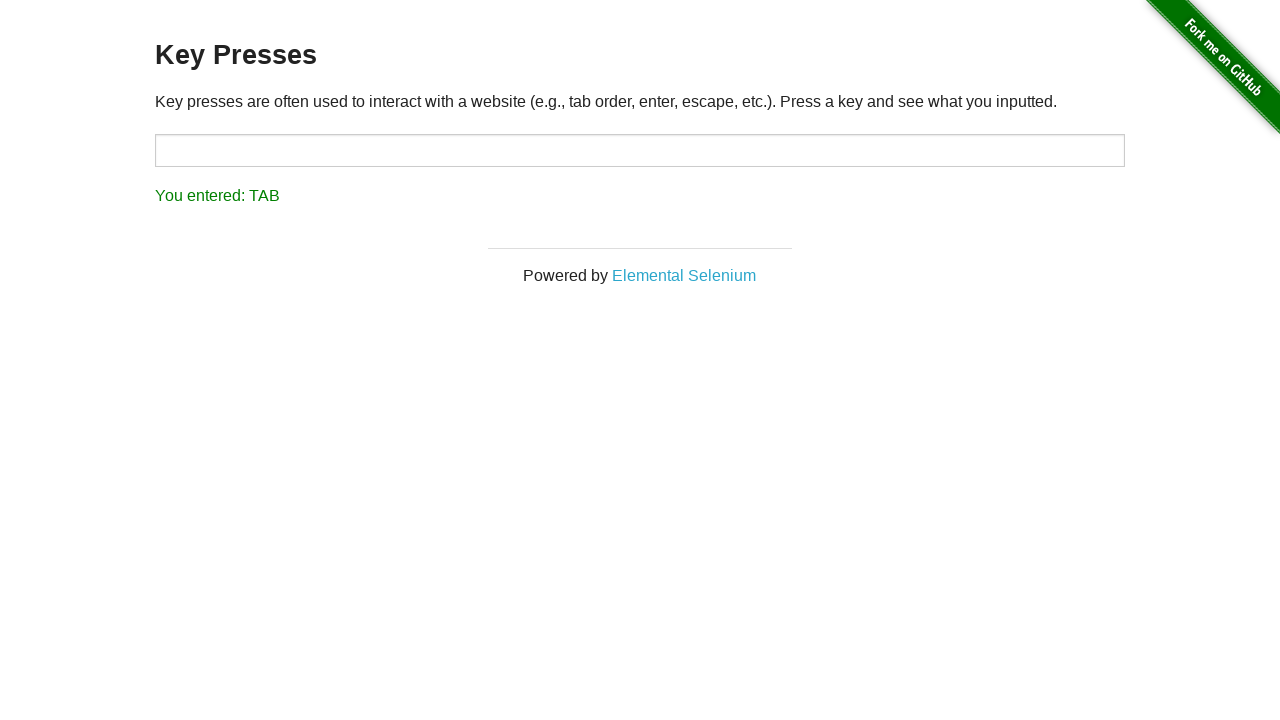

Verified that special key 'Tab' was correctly detected as 'TAB'
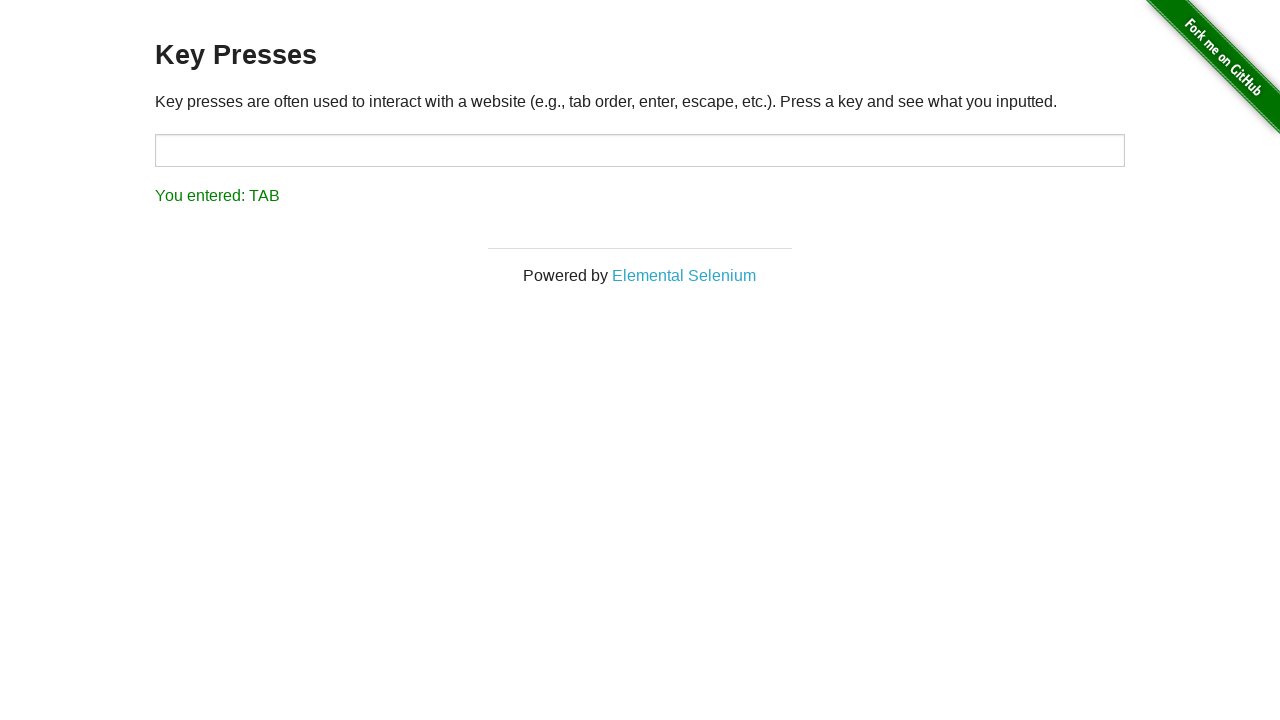

Pressed special key 'Alt'
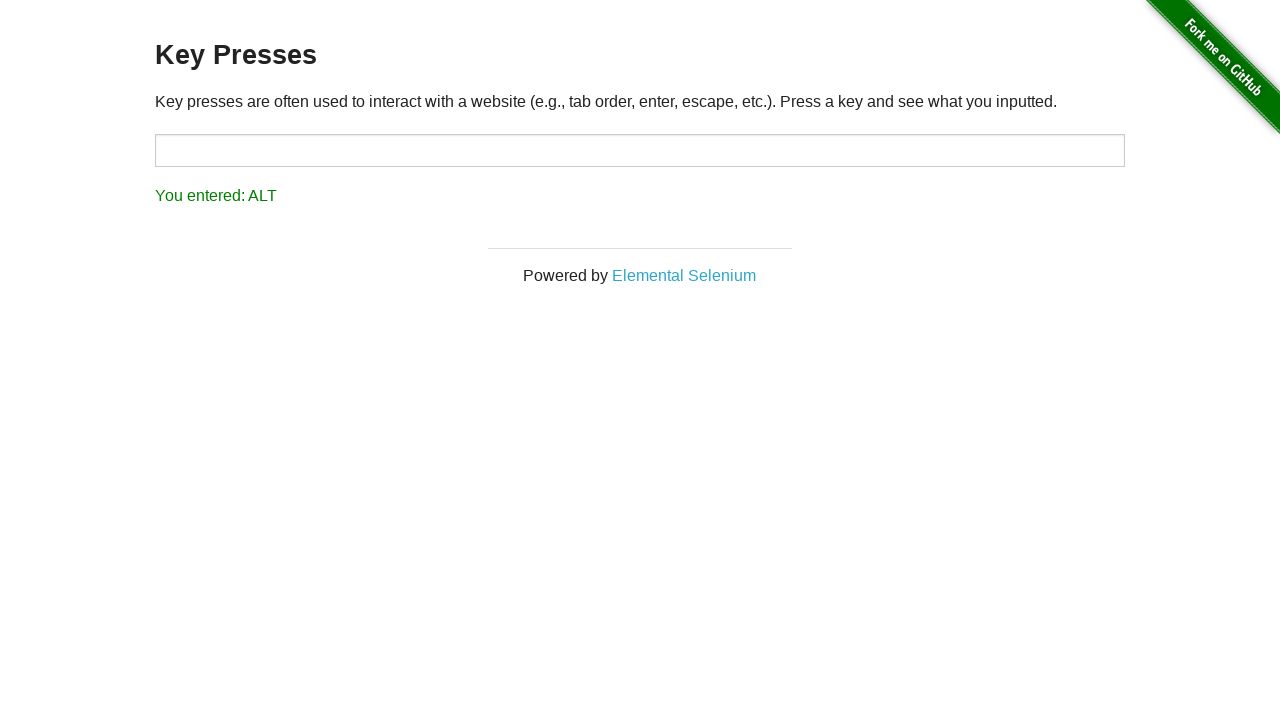

Verified that special key 'Alt' was correctly detected as 'ALT'
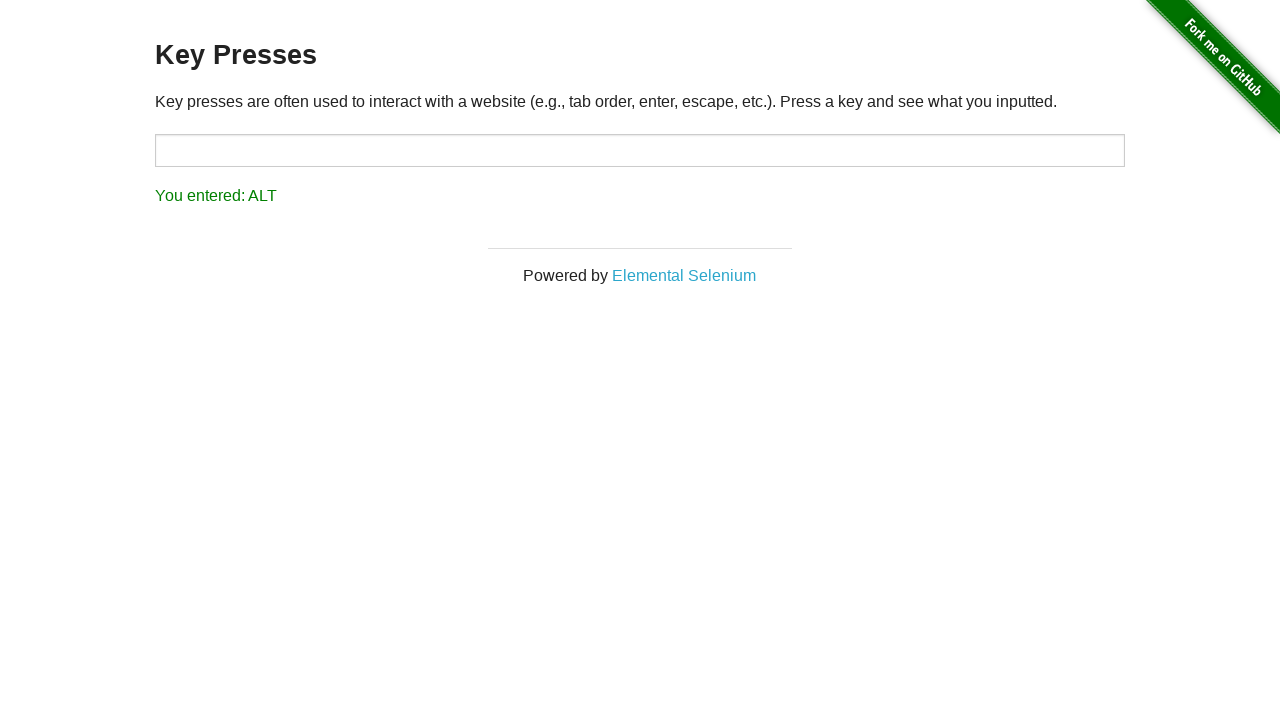

Pressed special key 'Control'
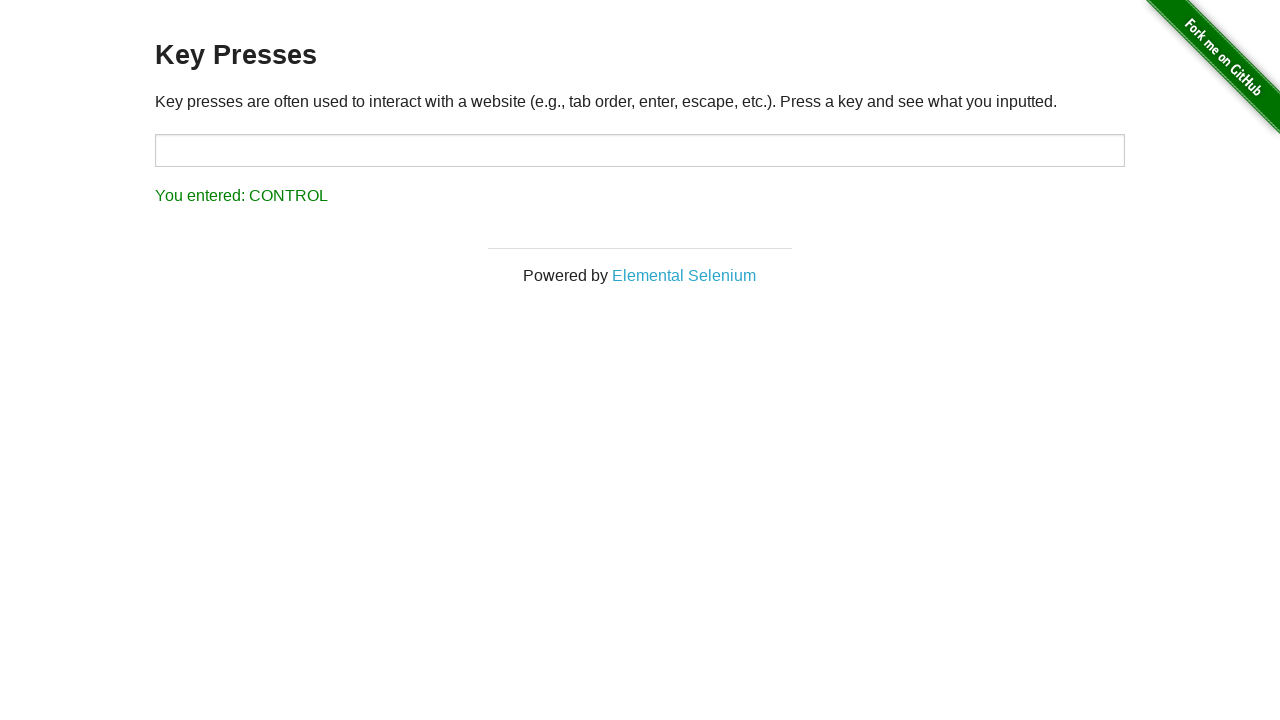

Verified that special key 'Control' was correctly detected as 'CONTROL'
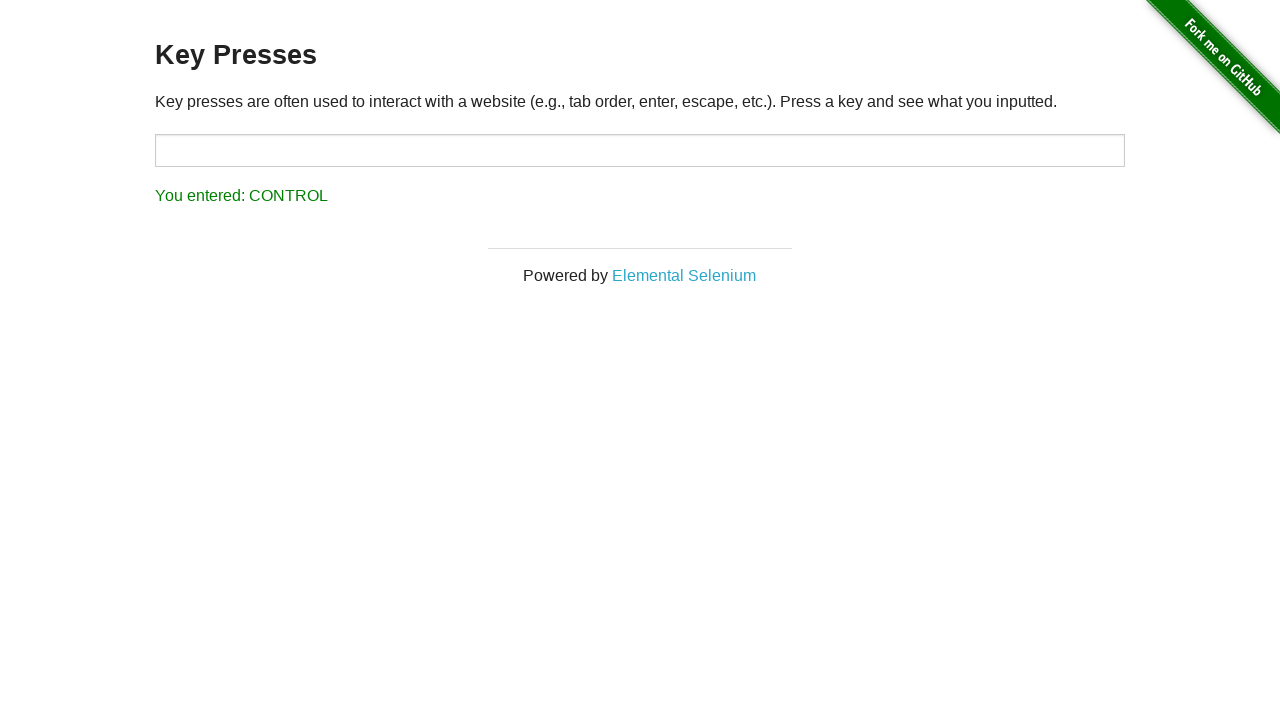

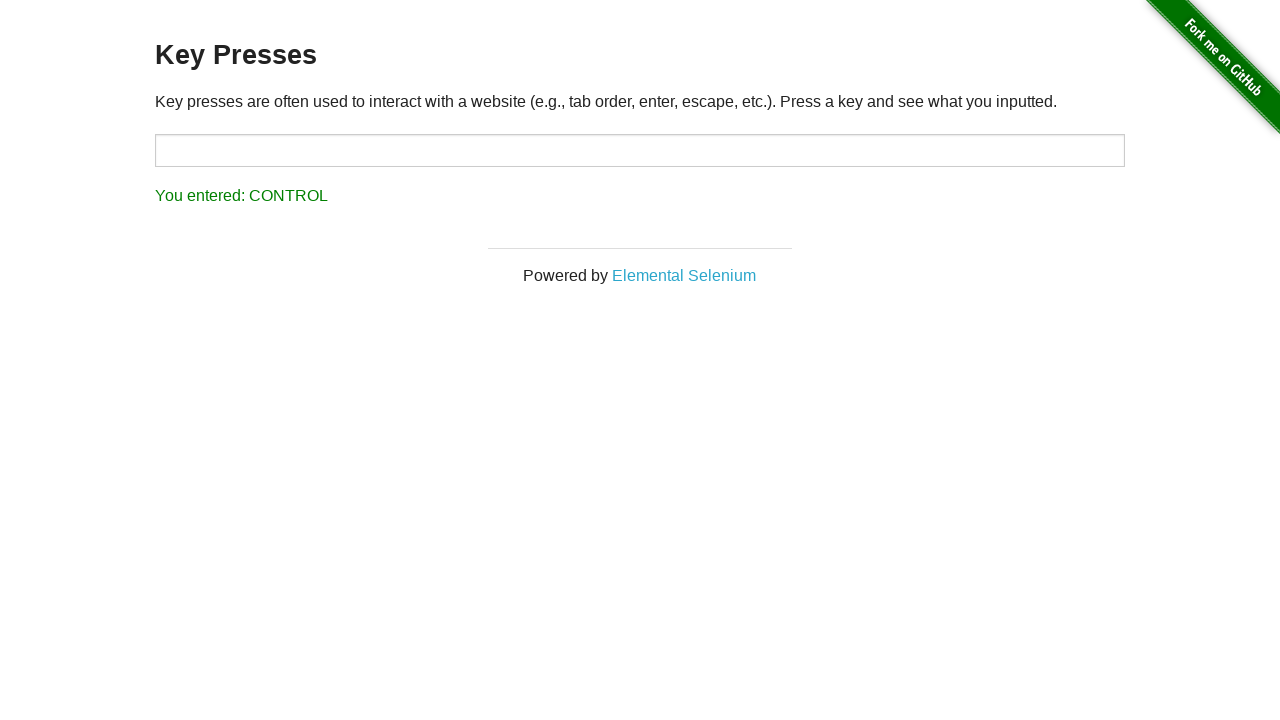